Tests JavaScript alert popup functionality on W3Schools by clicking a "Try it" link, switching to a new window and iframe, triggering an alert, accepting it, and then switching back to interact with theme controls

Starting URL: https://www.w3schools.com/js/js_popup.asp

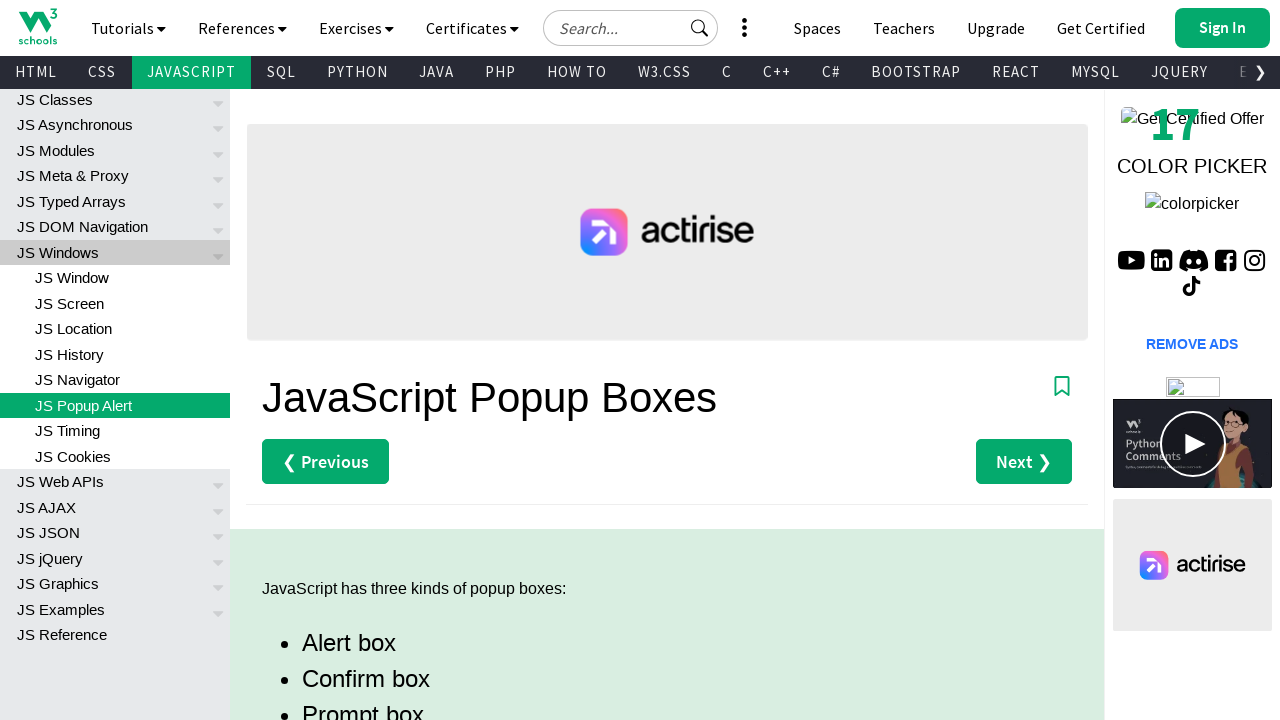

Clicked 'Try it Yourself' link for alert example at (334, 360) on a[href='tryit.asp?filename=tryjs_alert']
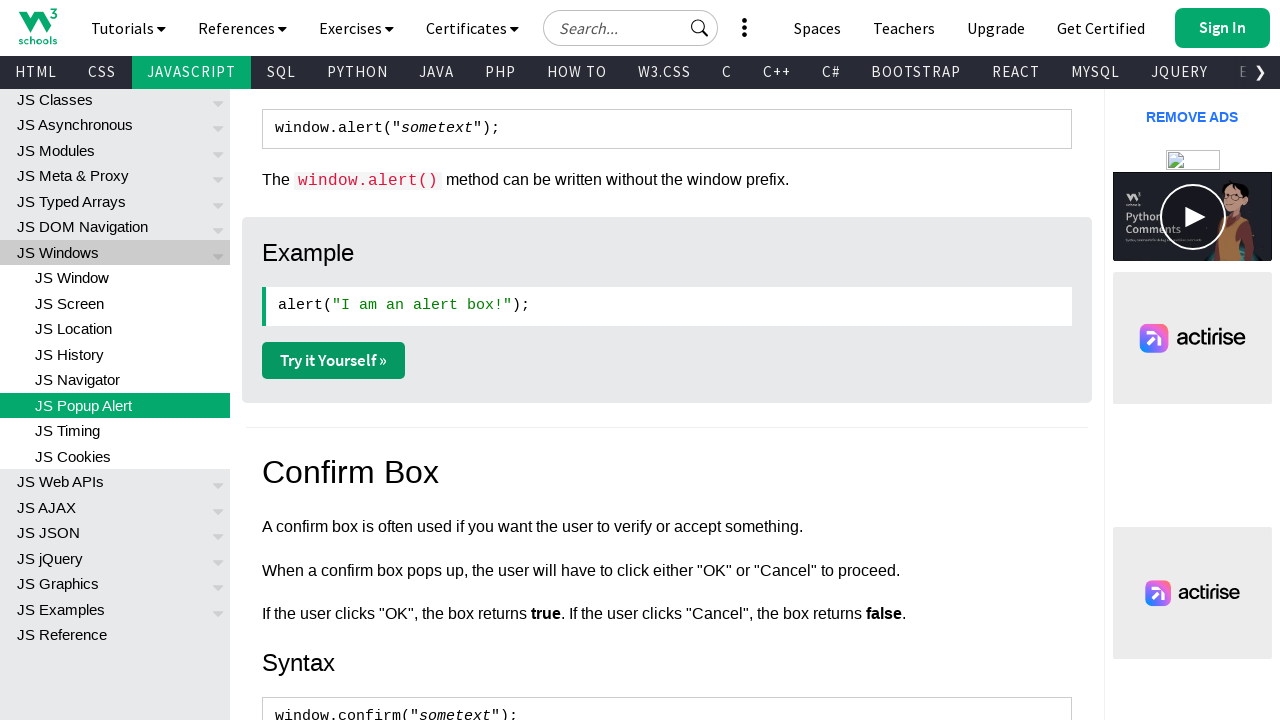

Waited for new page to open
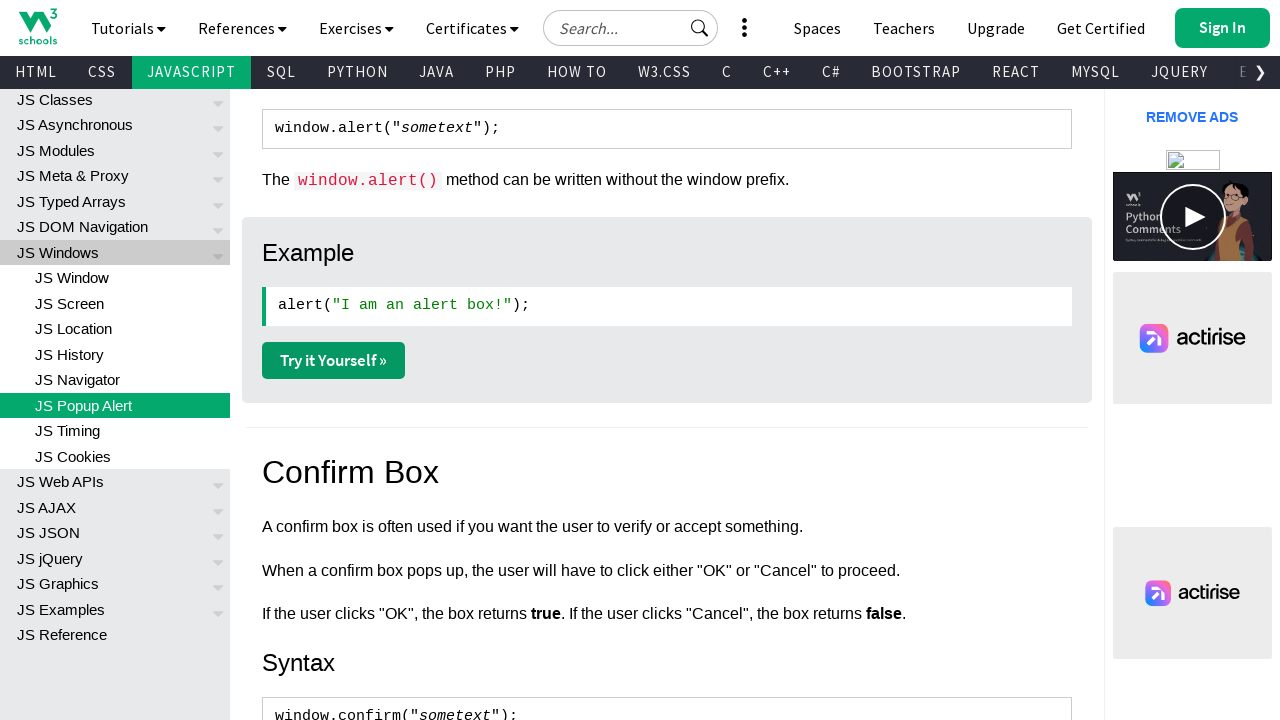

Switched to newly opened page
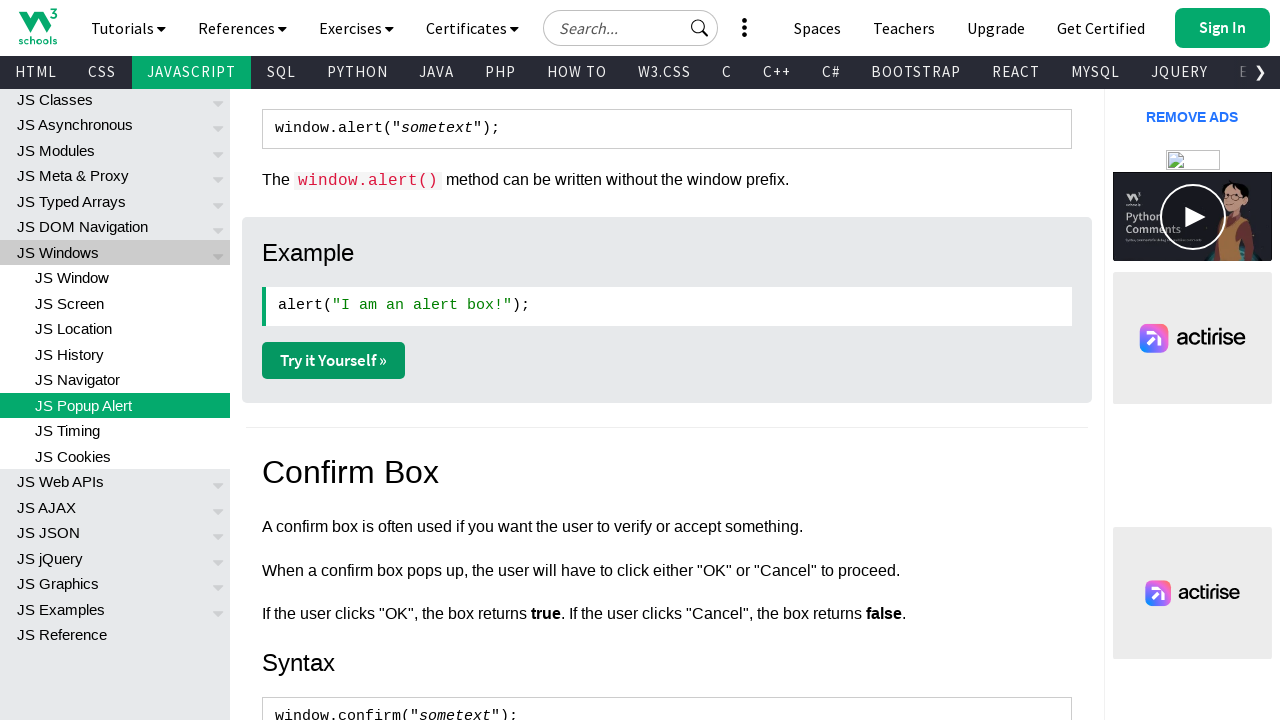

Located iframe containing the result
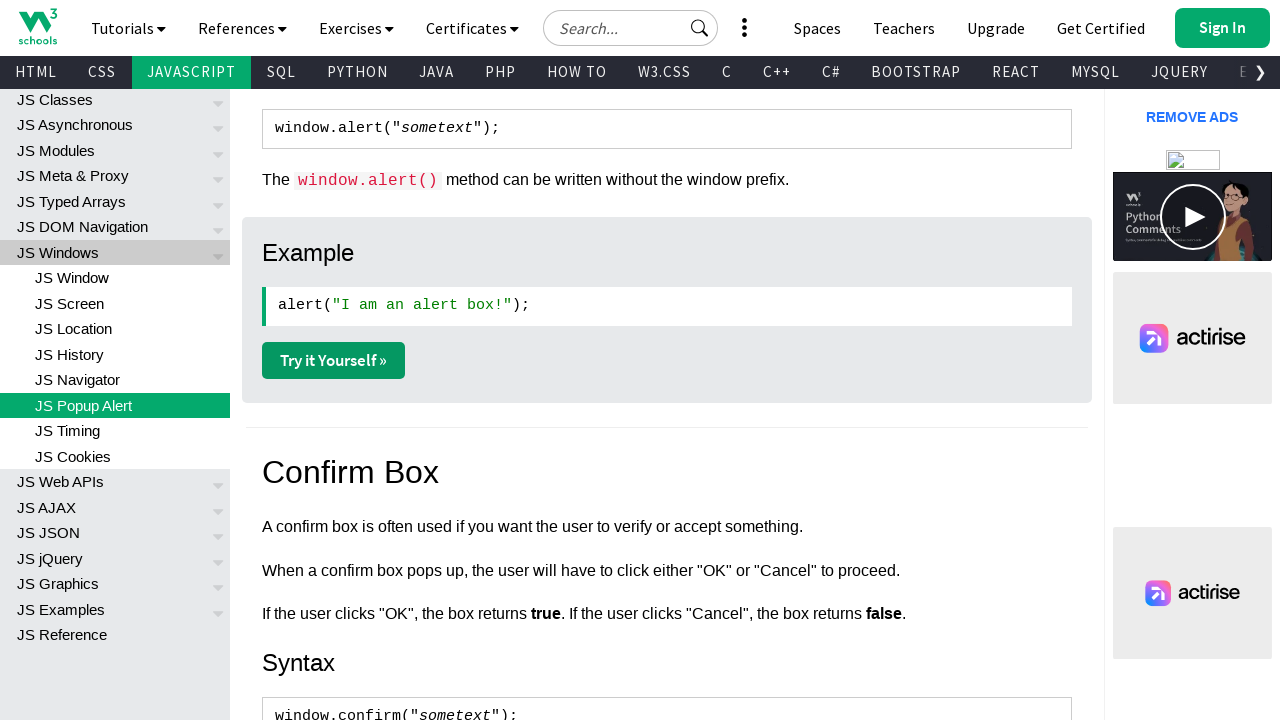

Clicked 'Try it' button inside iframe at (551, 122) on #iframeResult >> internal:control=enter-frame >> button:text('Try it')
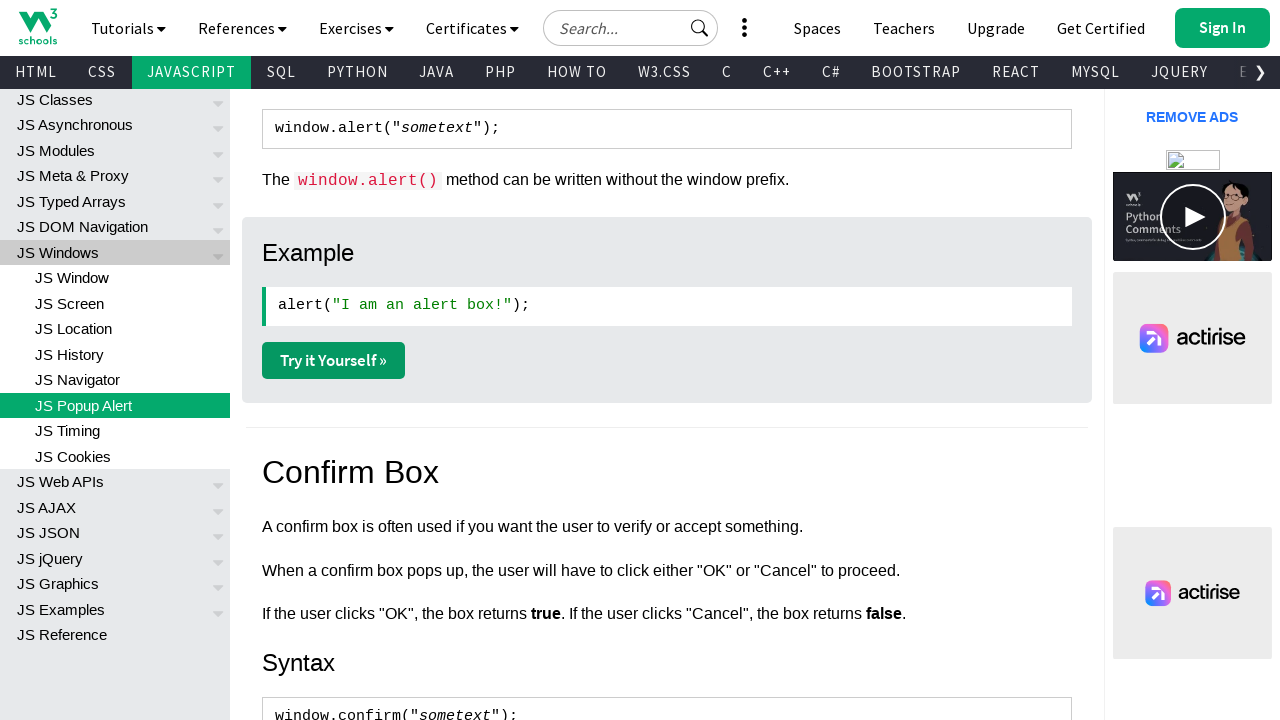

Set up alert dialog handler to accept
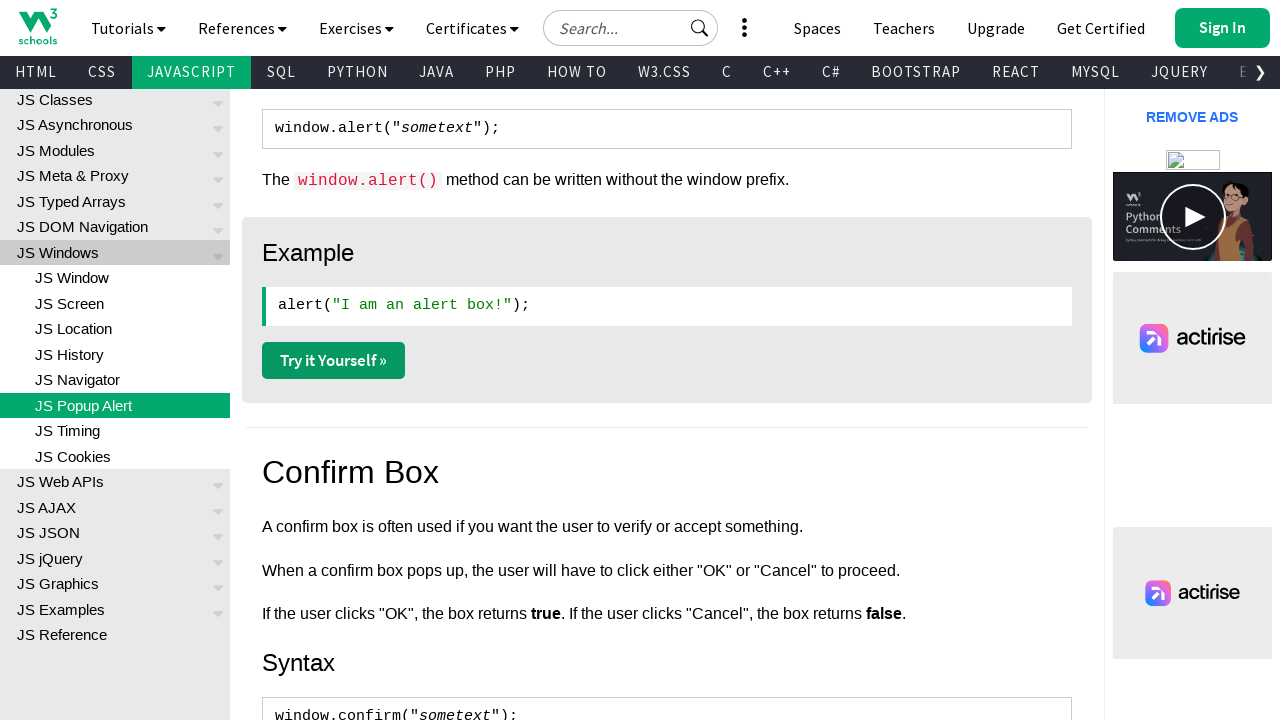

Clicked 'Try it' button to trigger alert at (551, 122) on #iframeResult >> internal:control=enter-frame >> button:text('Try it')
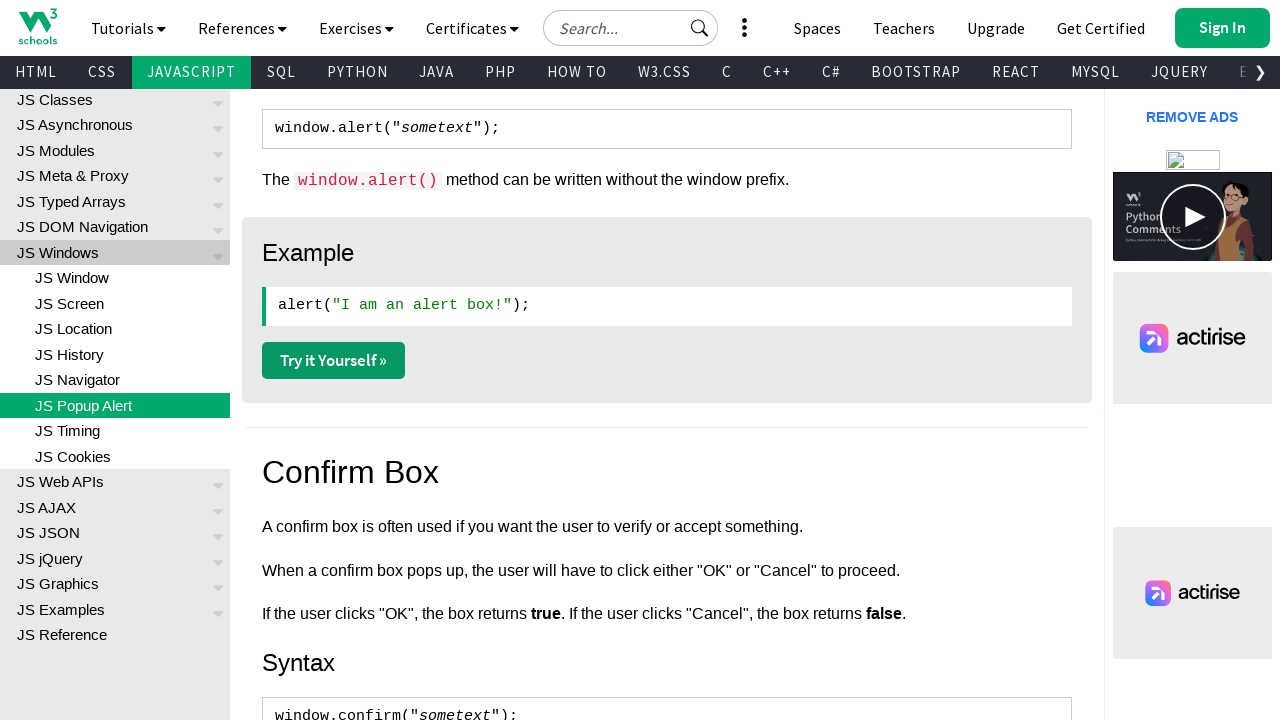

Waited for alert to be handled
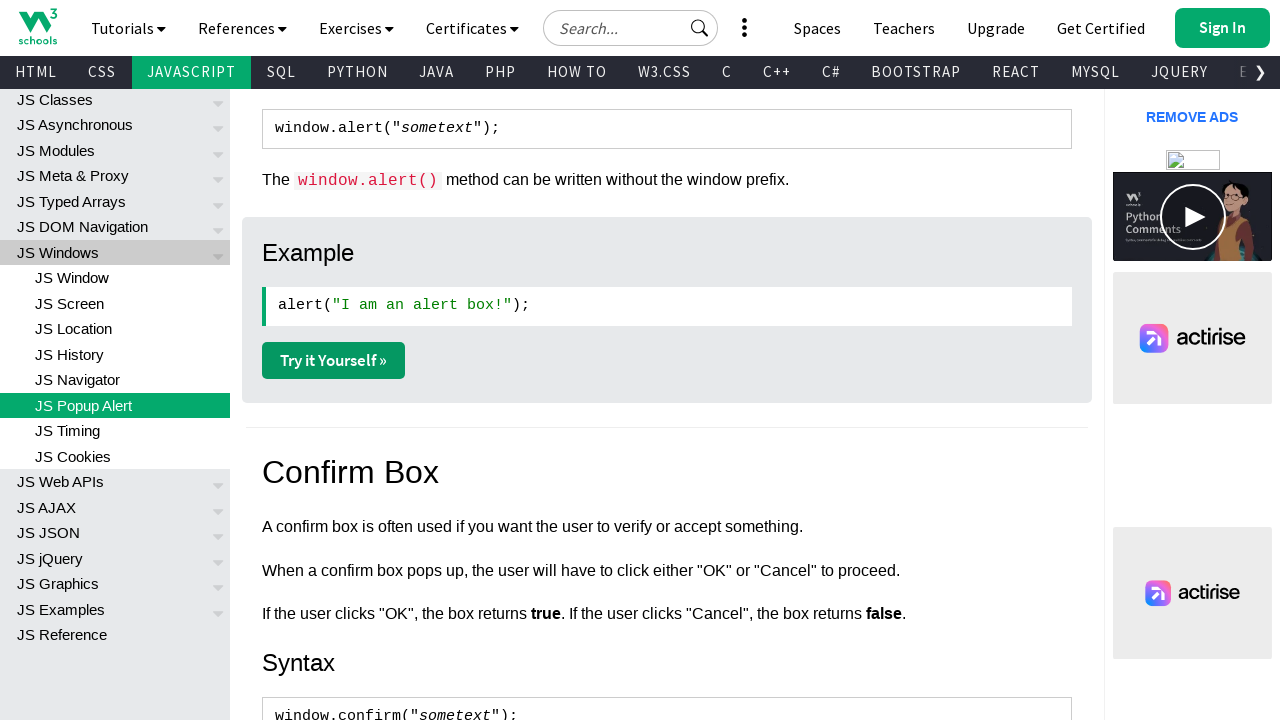

Clicked theme toggle button at (266, 23) on a[onclick='retheme()']
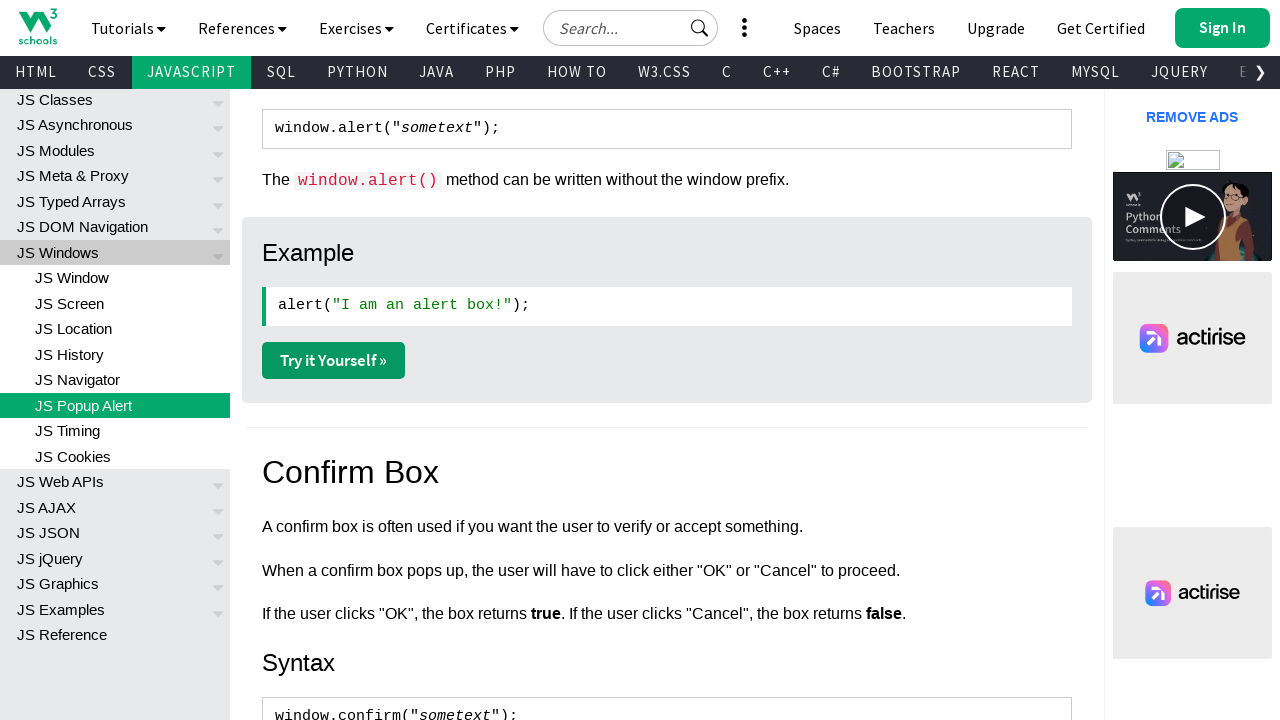

Switched back to original W3Schools page
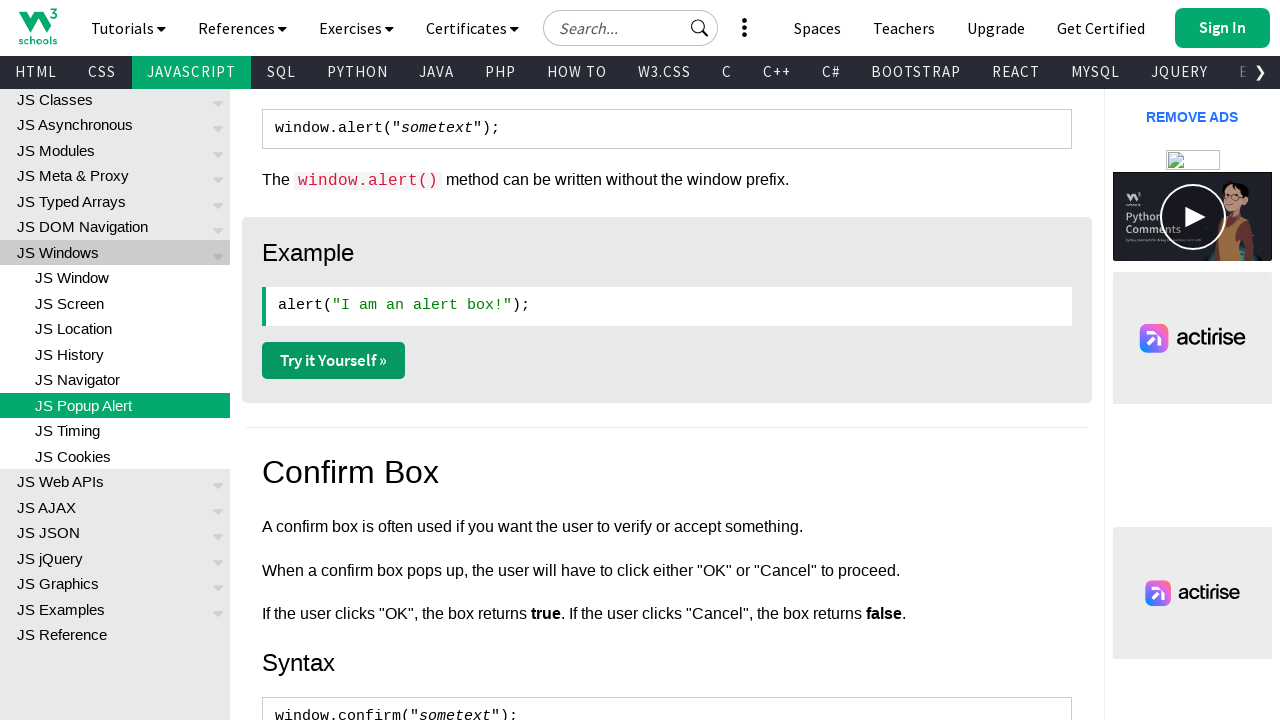

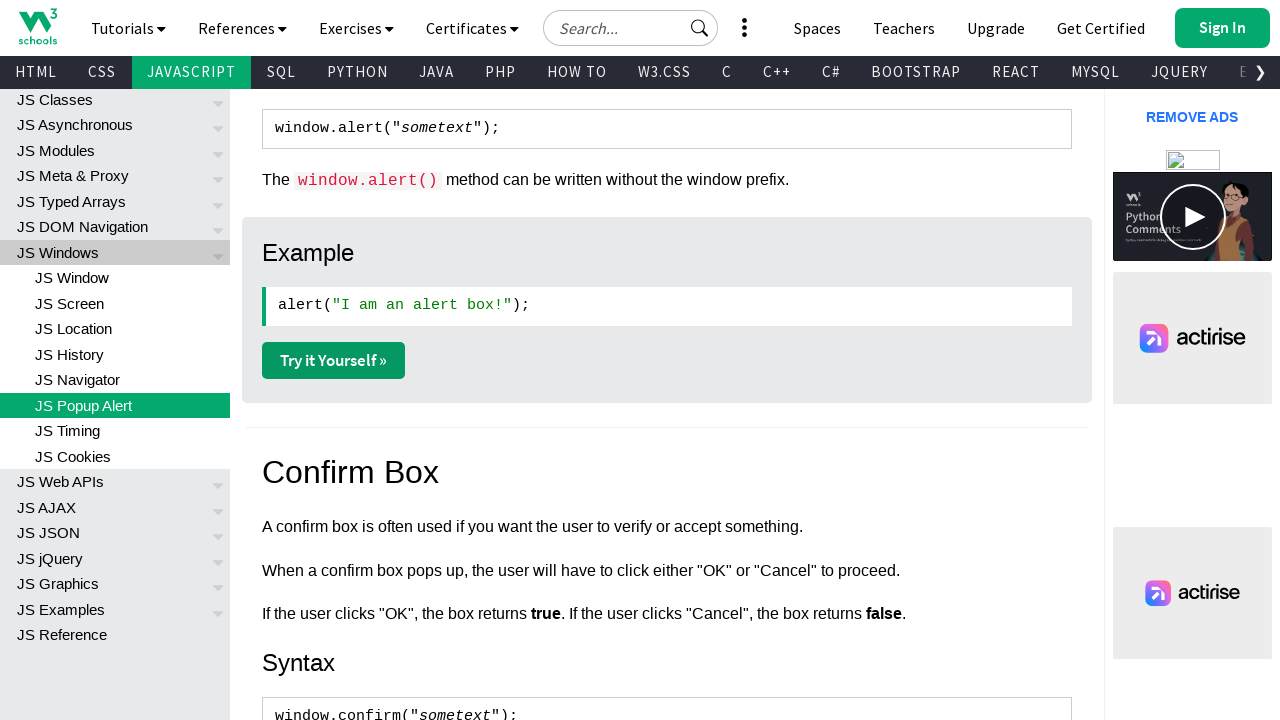